Tests required field validation by clicking login without entering any credentials

Starting URL: https://www.saucedemo.com/

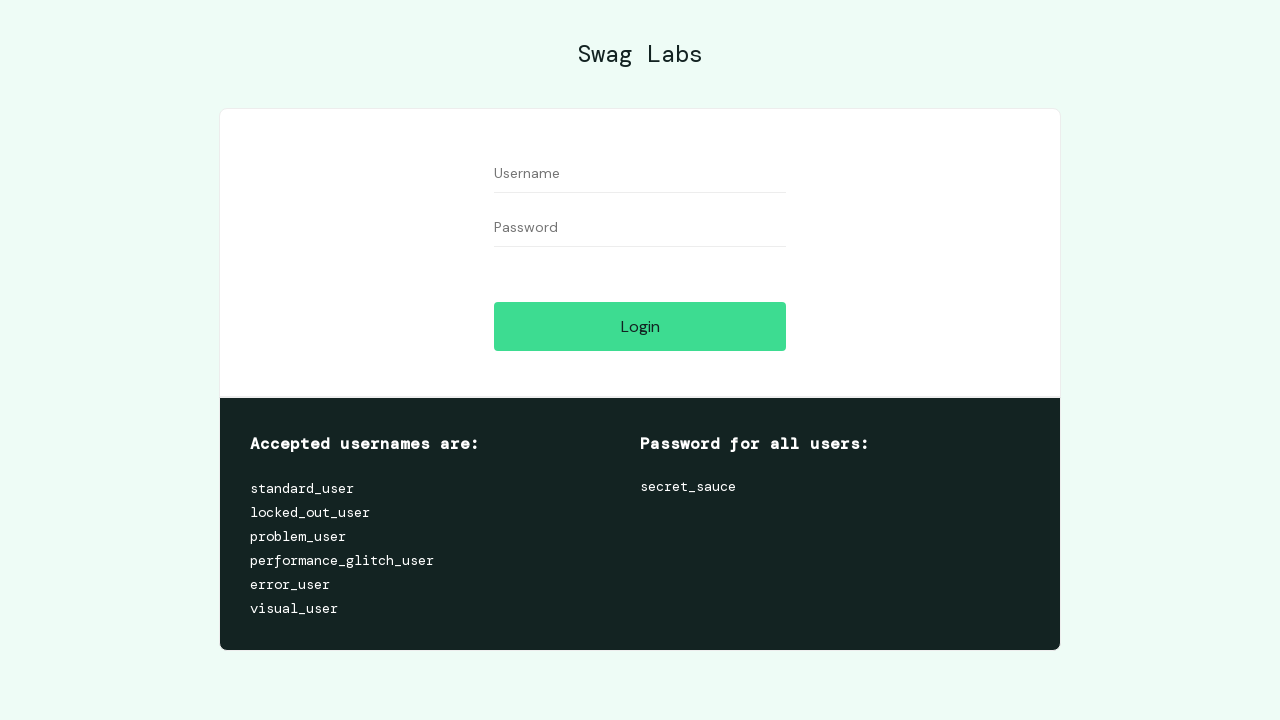

Clicked login button without entering credentials at (640, 326) on #login-button
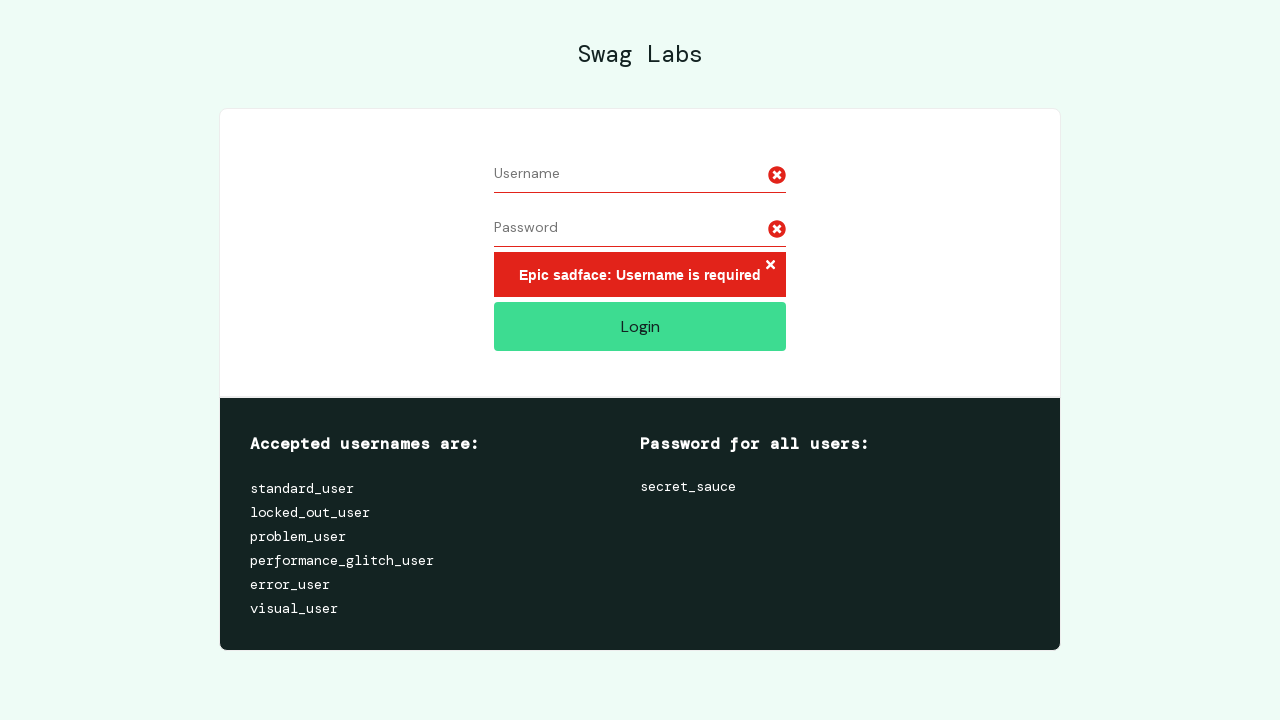

Error message container appeared
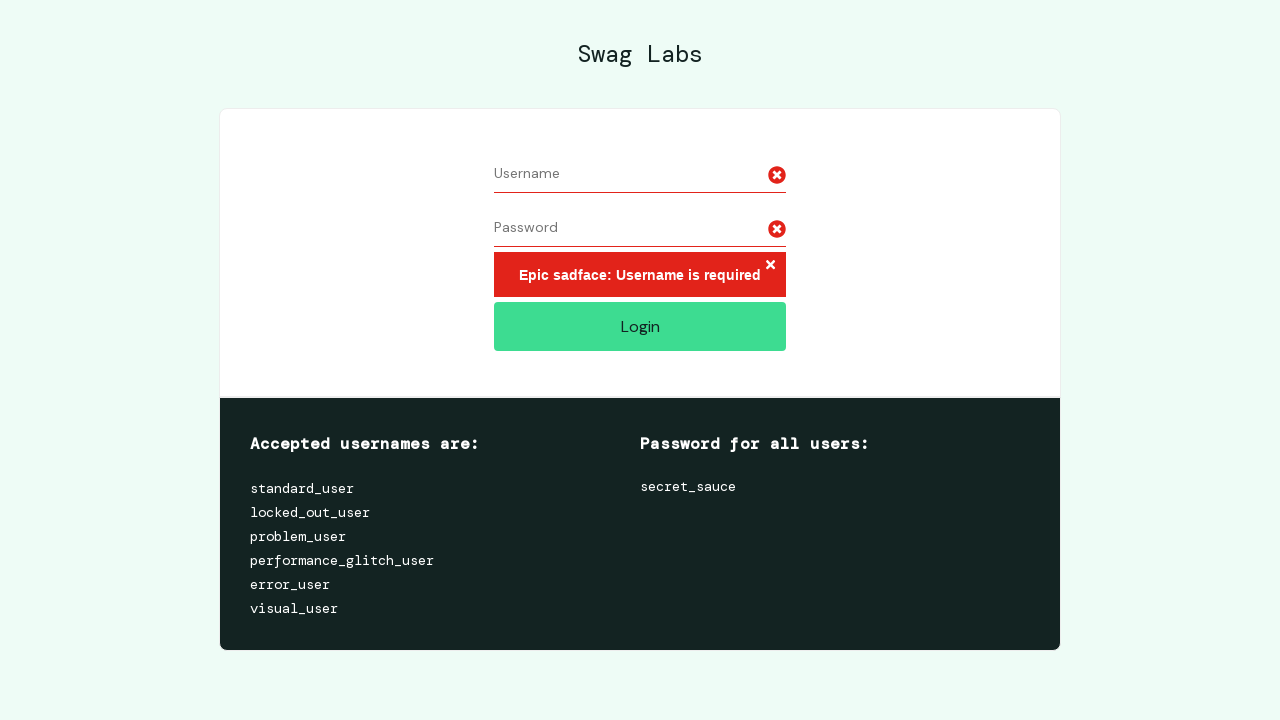

Retrieved error message text
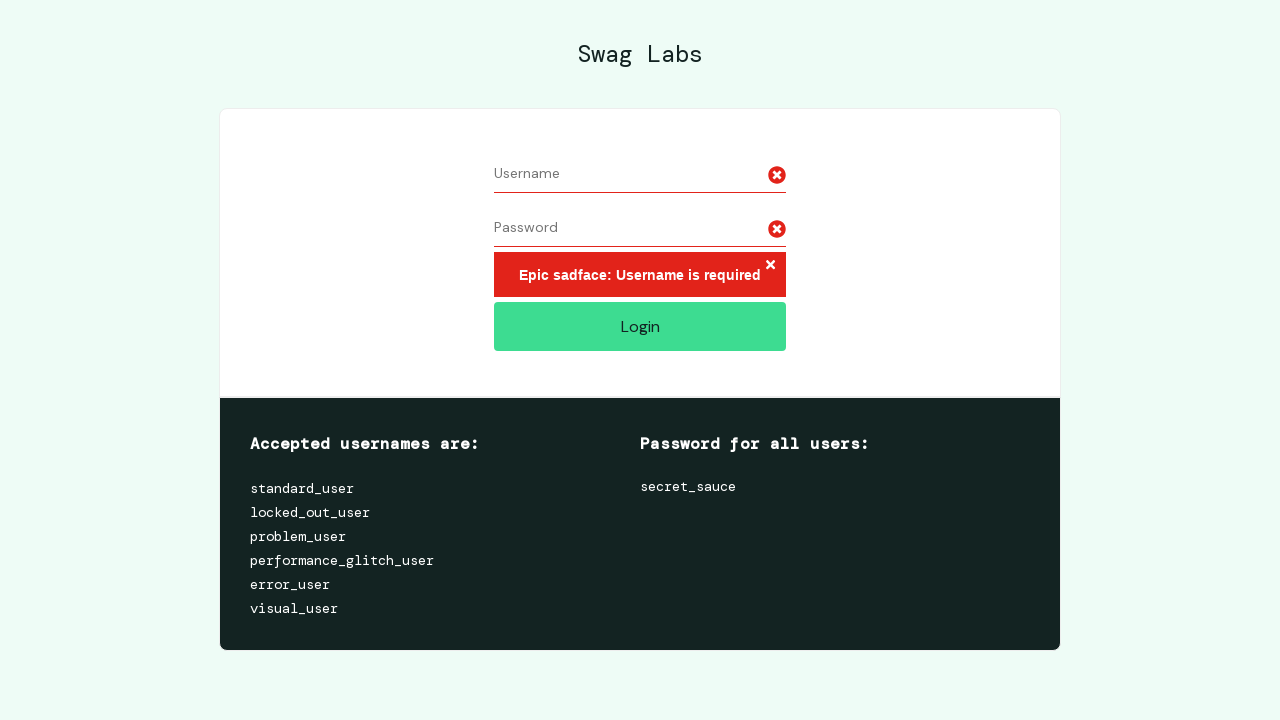

Verified error message is 'Epic sadface: Username is required'
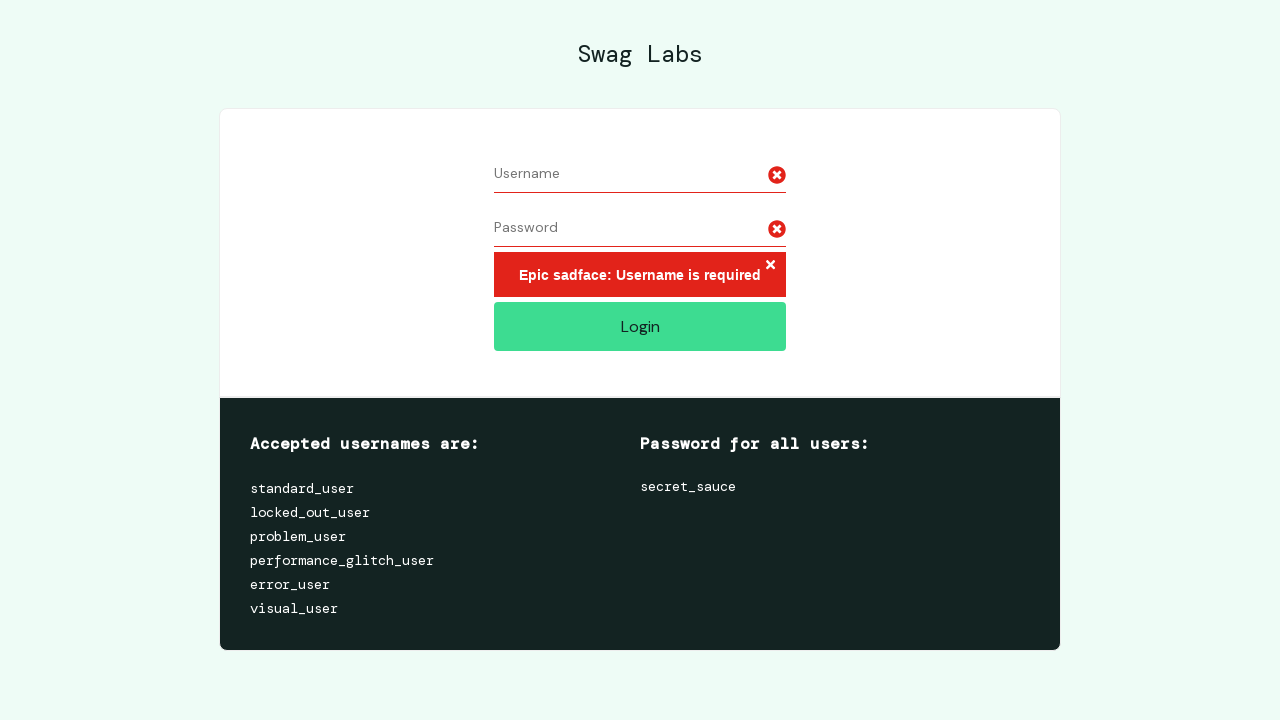

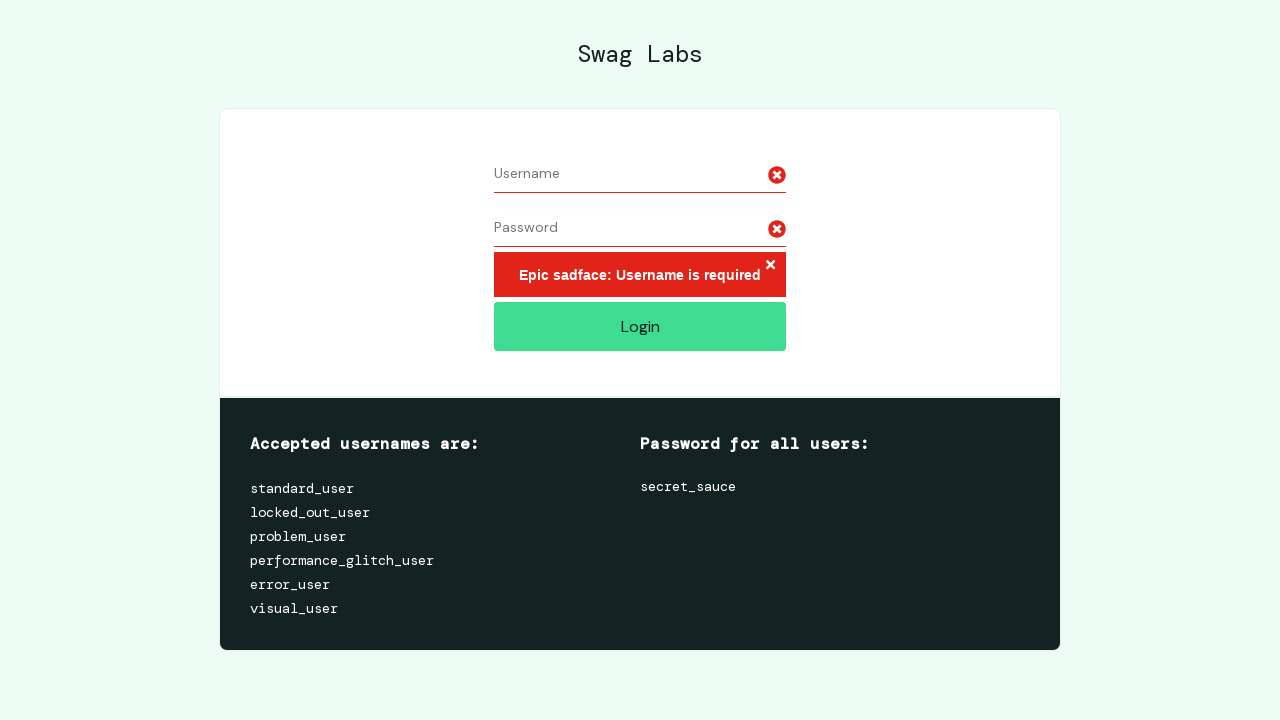